Tests a simple form by filling in first name, last name, city, and country fields using different element locator strategies, then submits the form

Starting URL: http://suninjuly.github.io/simple_form_find_task.html

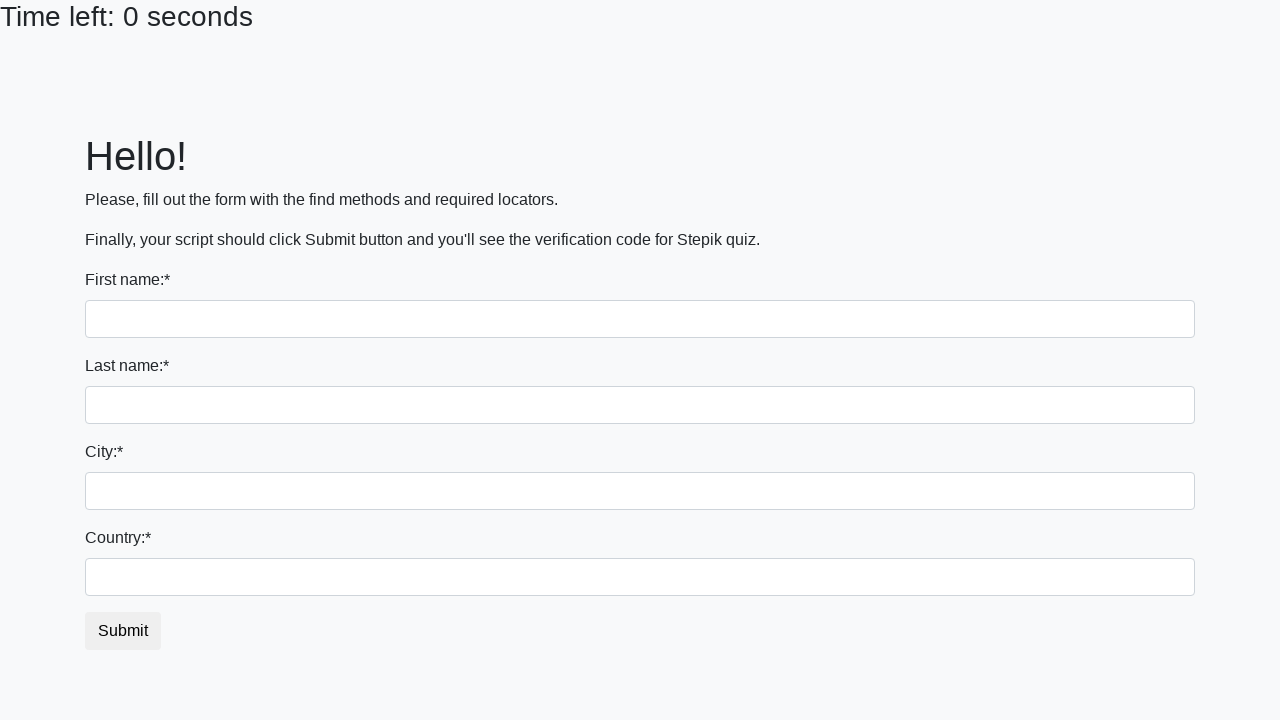

Filled first name field with 'Ivan' on input
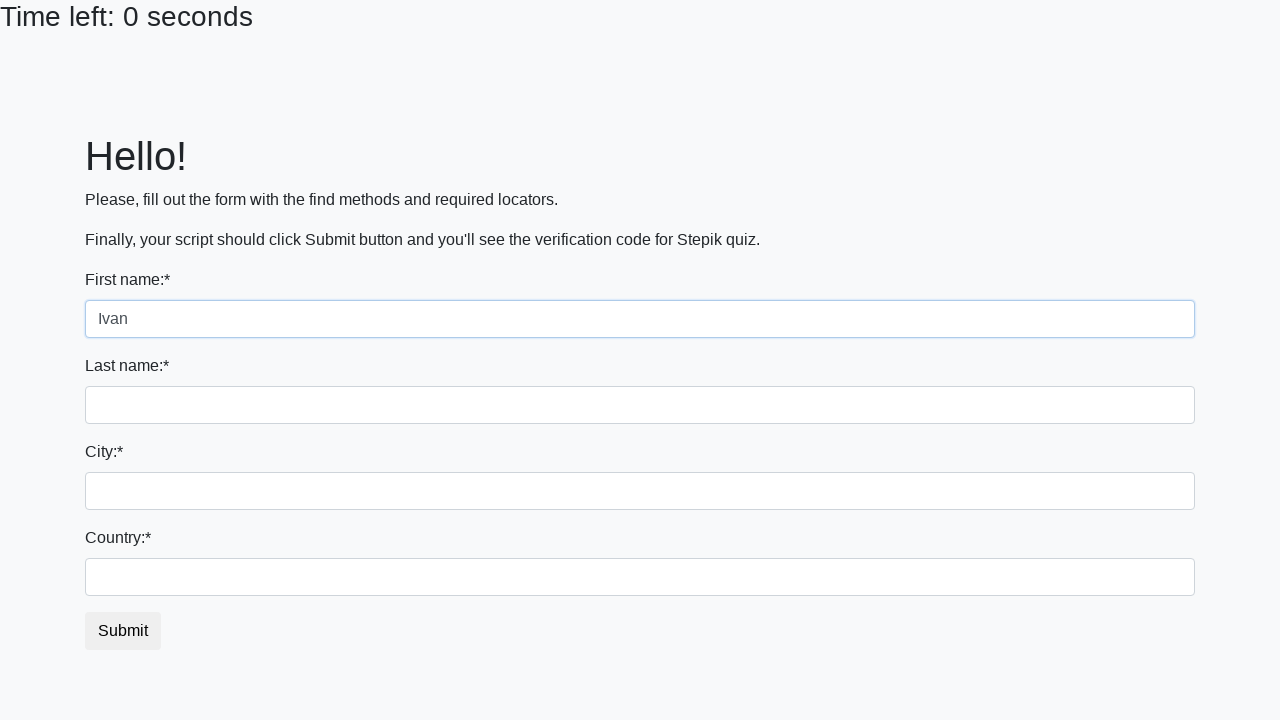

Filled last name field with 'Petrov' on input[name='last_name']
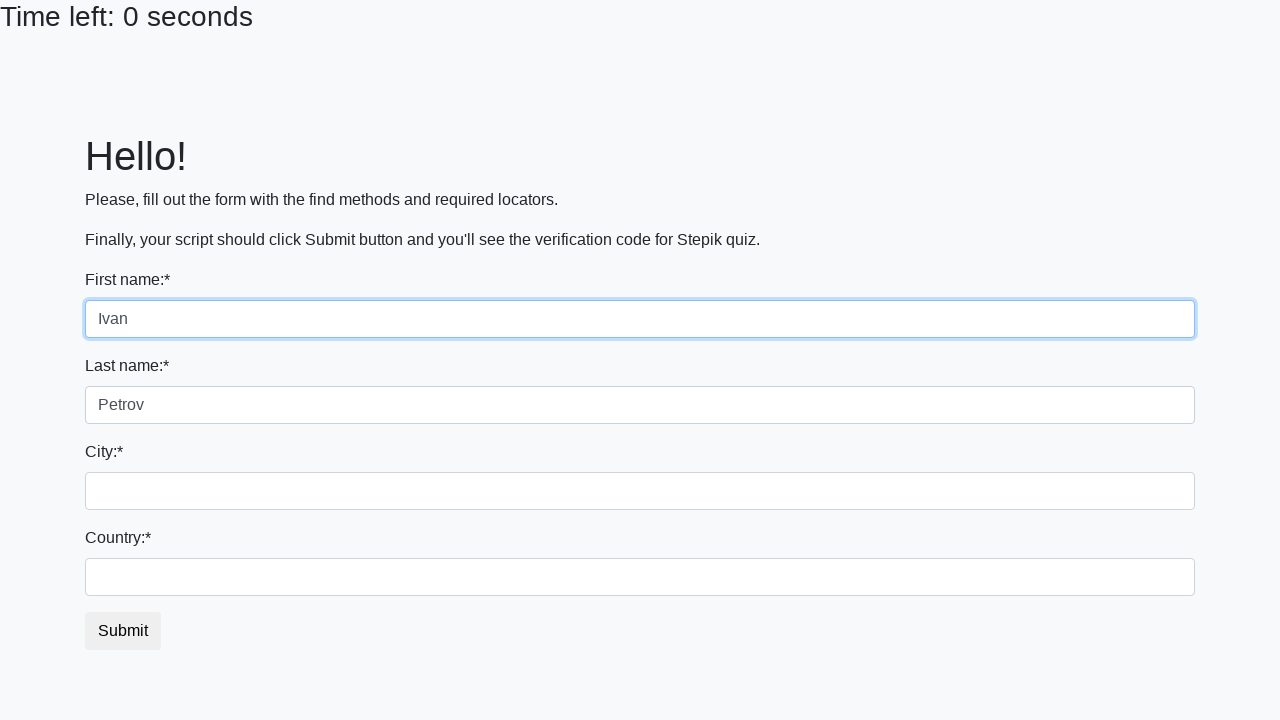

Filled city field with 'Smolensk' on .city
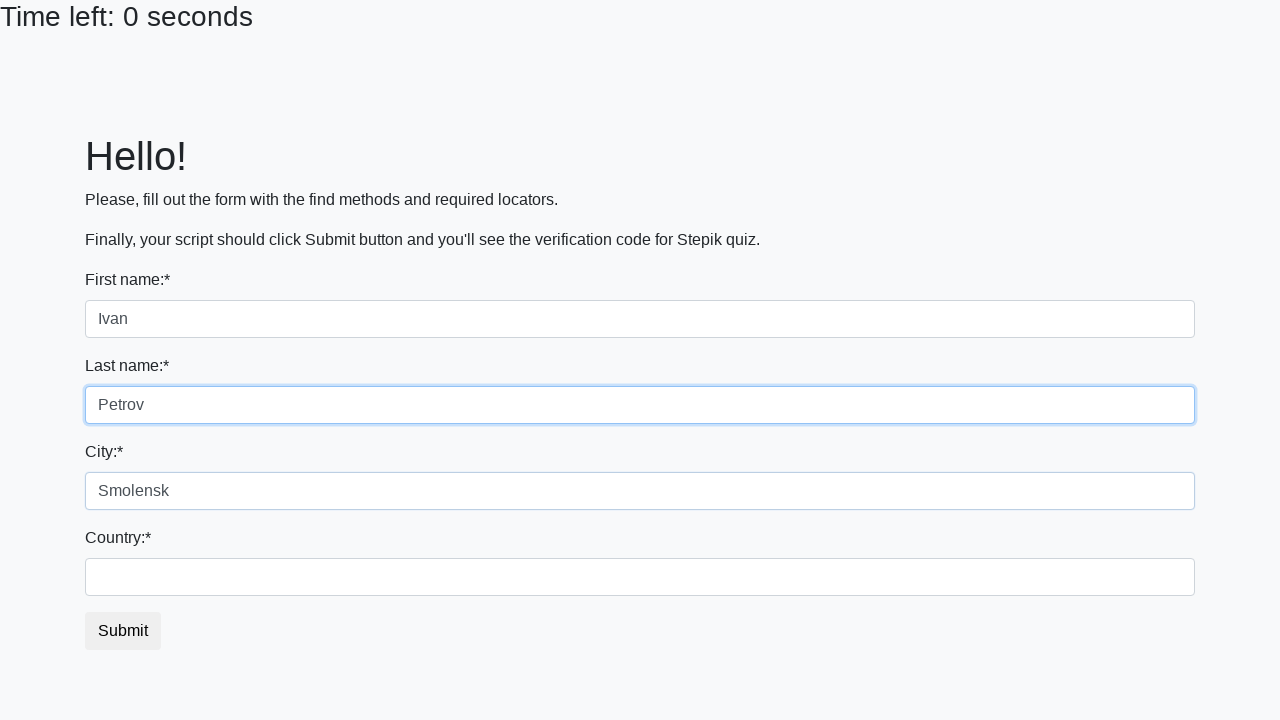

Filled country field with 'Russia' on #country
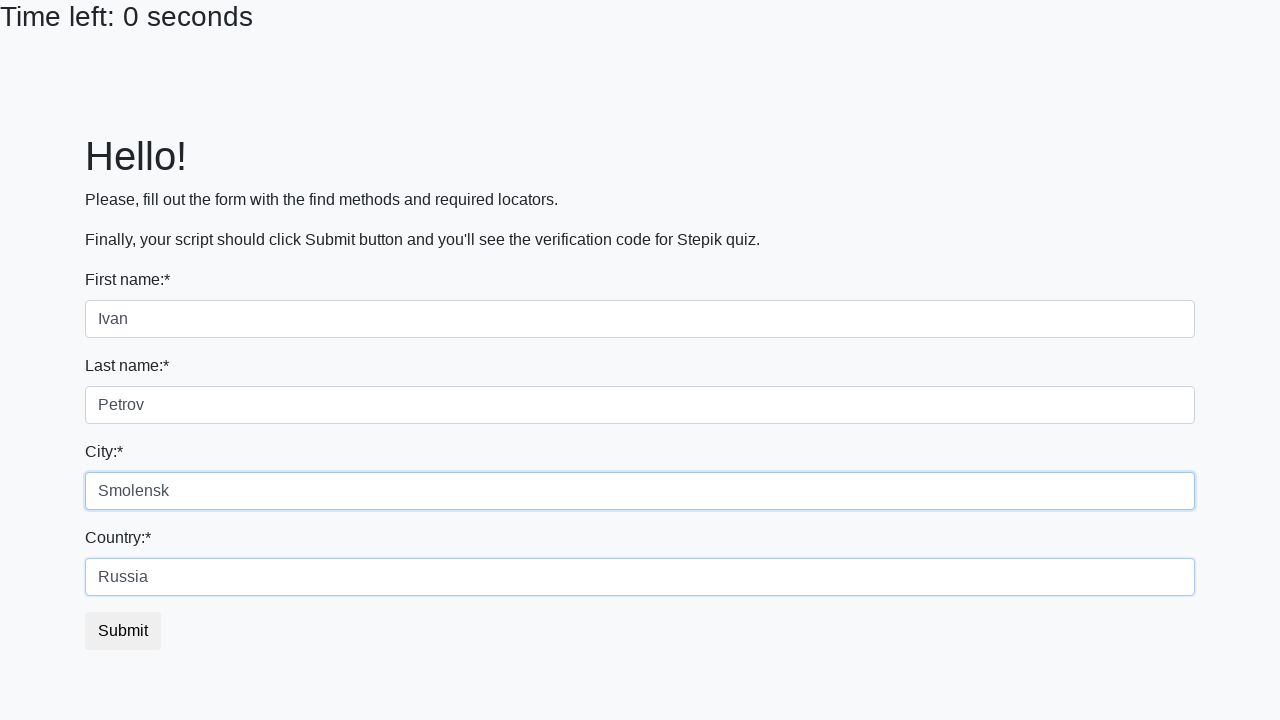

Clicked submit button to submit the form at (123, 631) on button.btn
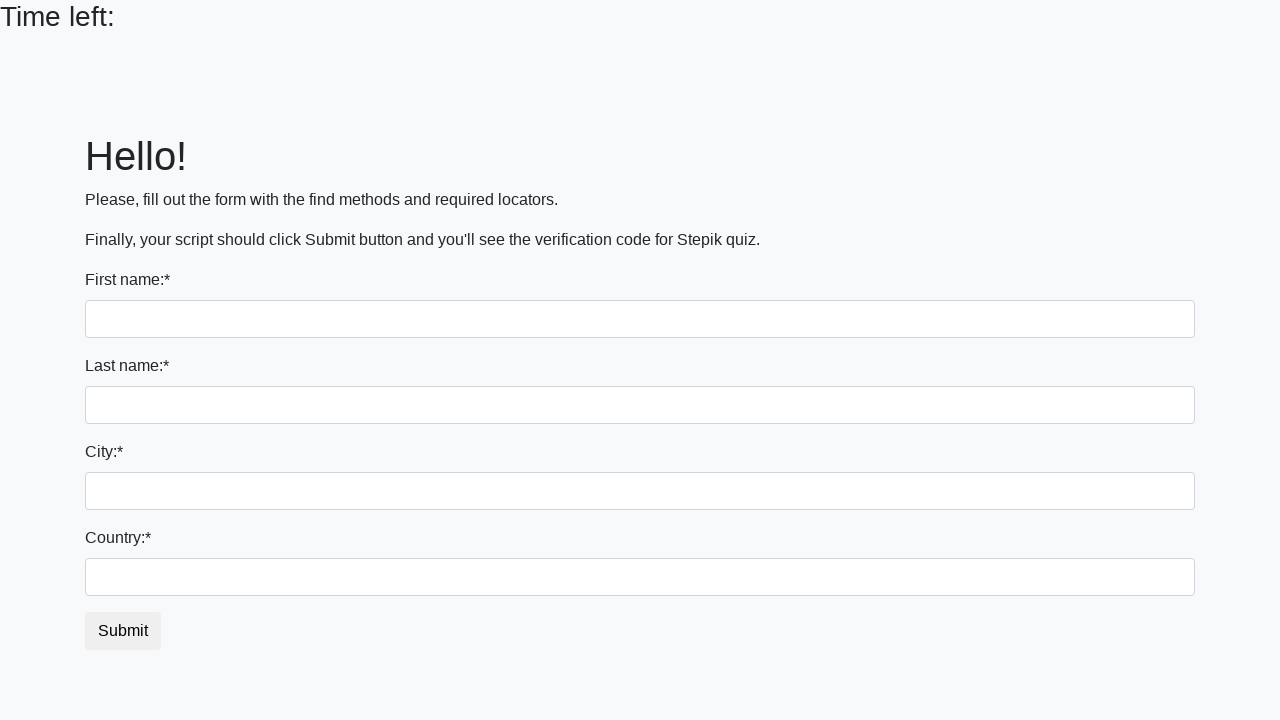

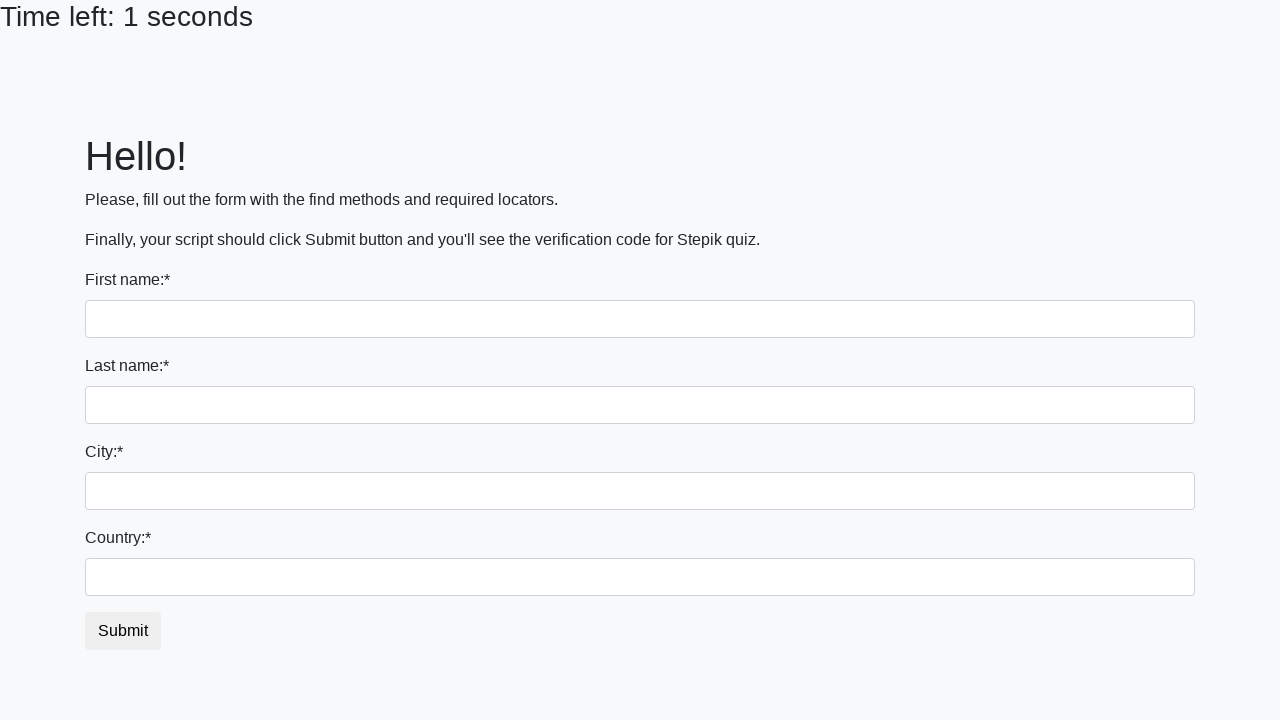